Navigates to adevsays.com and verifies that an h1 heading element is present on the page

Starting URL: https://adevsays.com

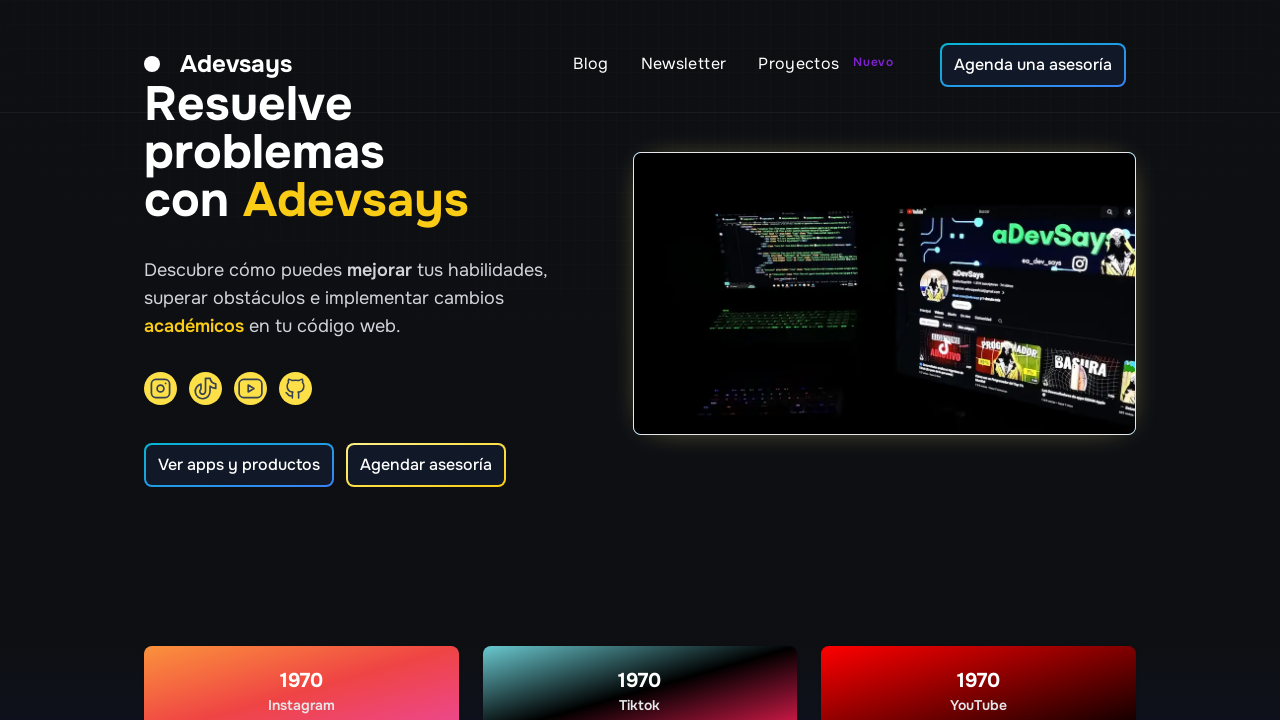

Navigated to https://adevsays.com
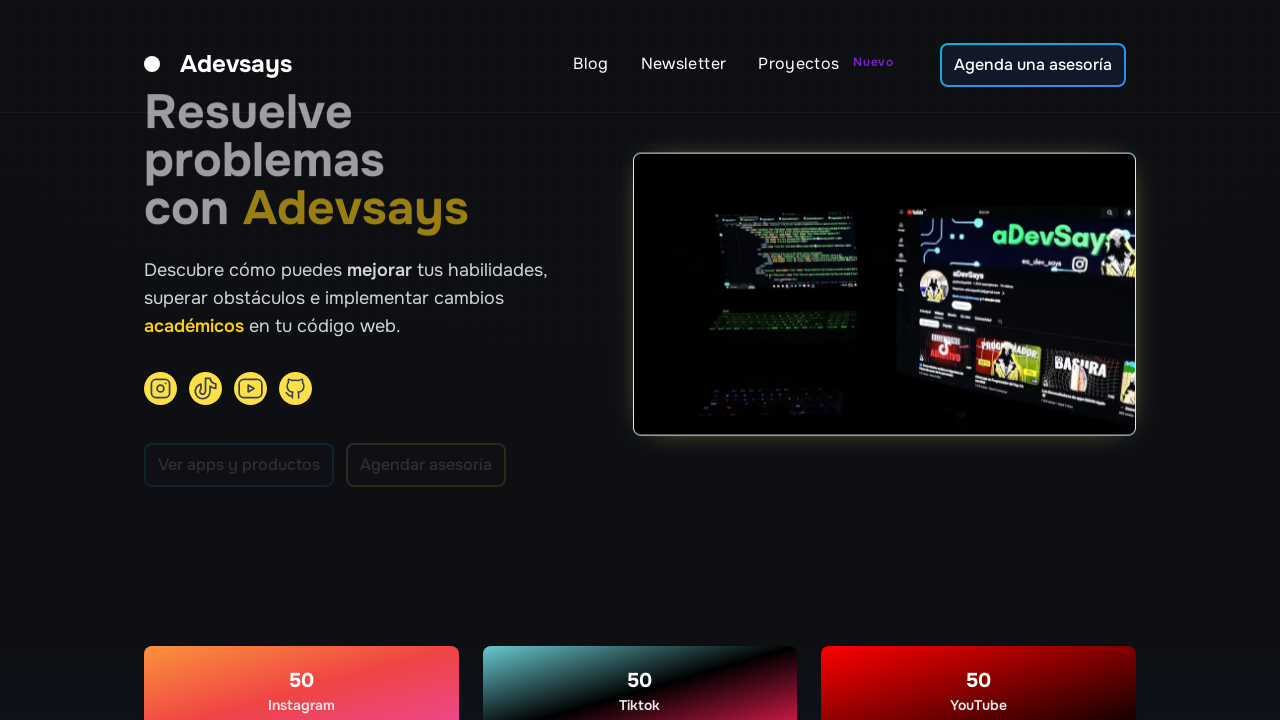

h1 heading element is present on the page
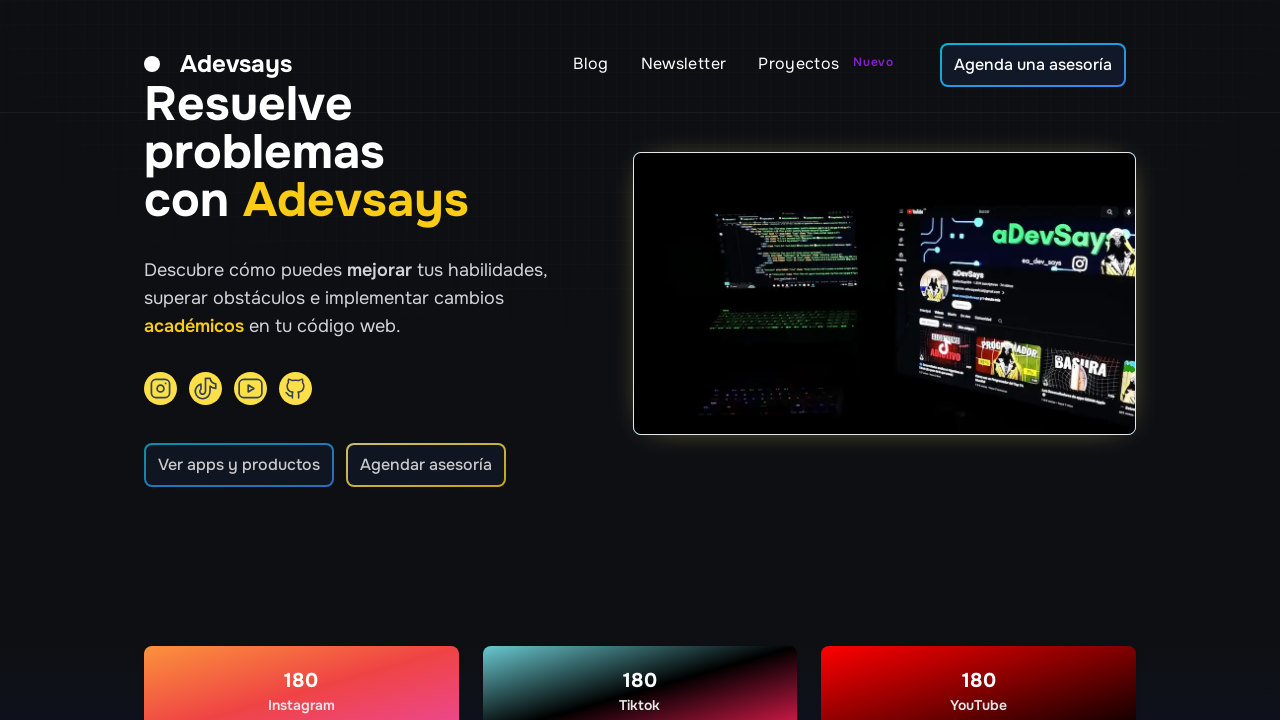

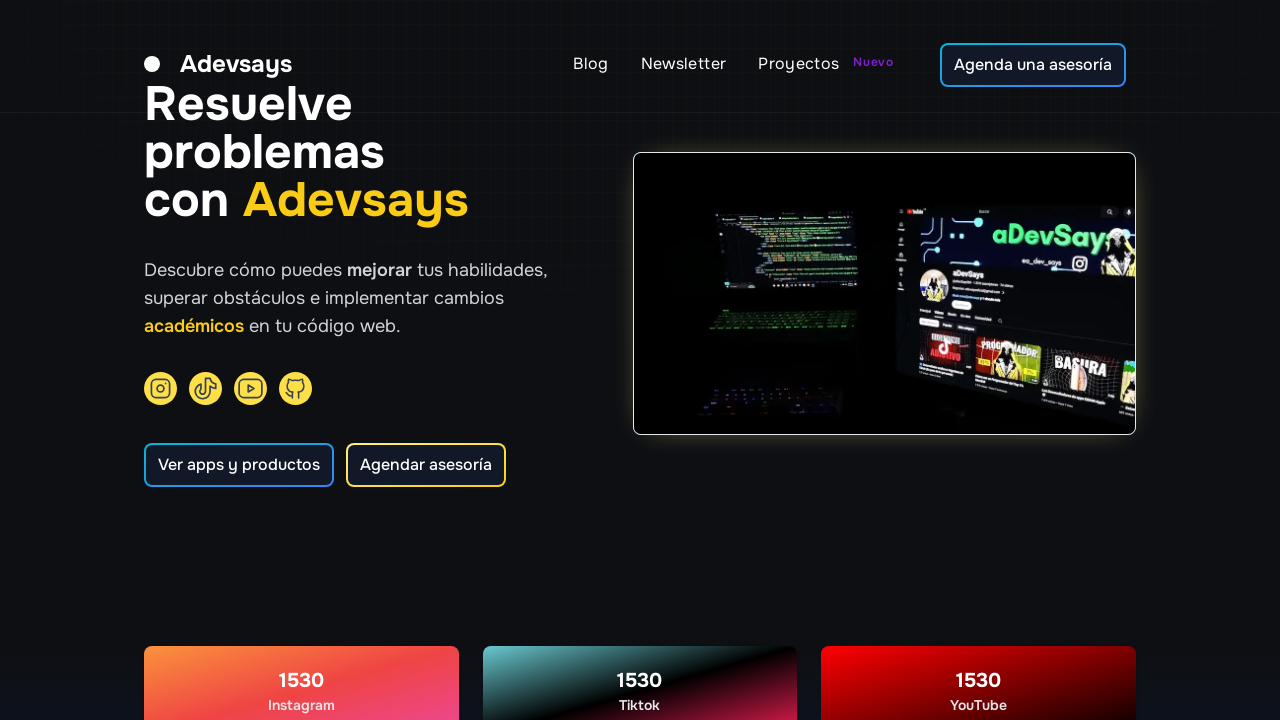